Tests clicking a button that has a dynamic ID on the UI Testing Playground, verifying the ability to locate elements by text content rather than static IDs

Starting URL: http://uitestingplayground.com/dynamicid

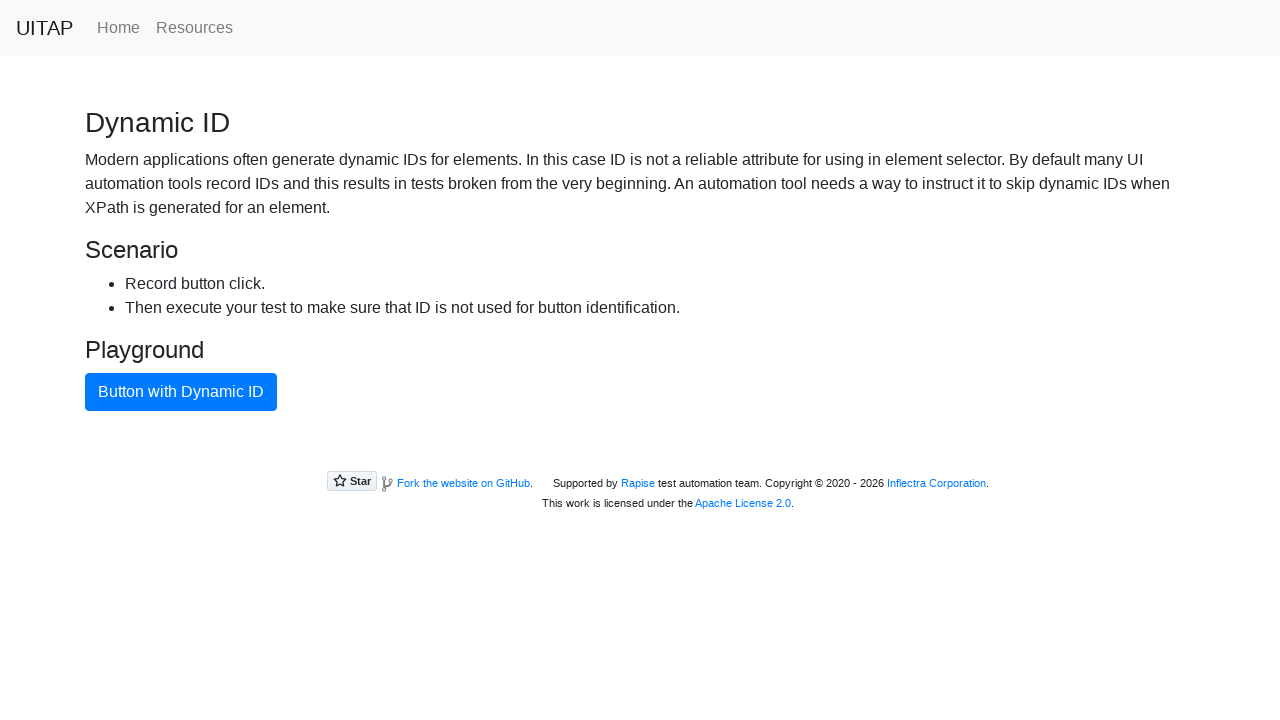

Navigated to UI Testing Playground dynamic ID test page
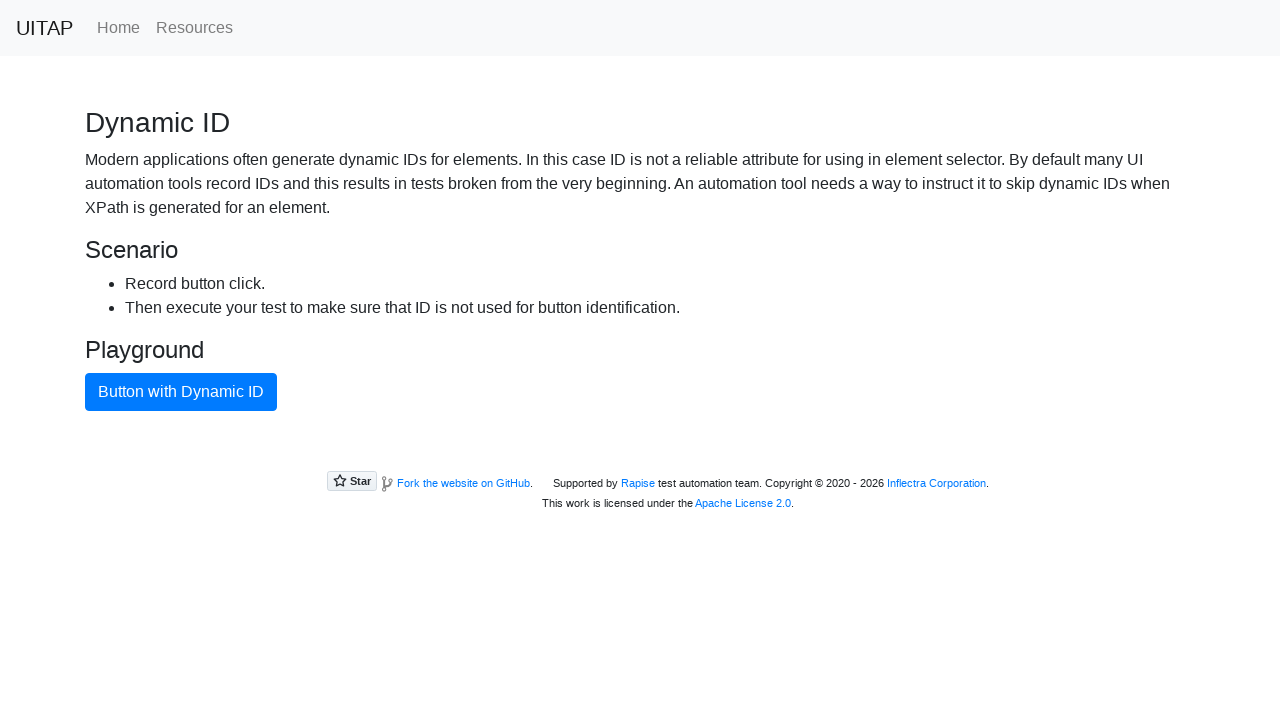

Clicked button with dynamic ID by locating it using text content at (181, 392) on xpath=//button[text()='Button with Dynamic ID']
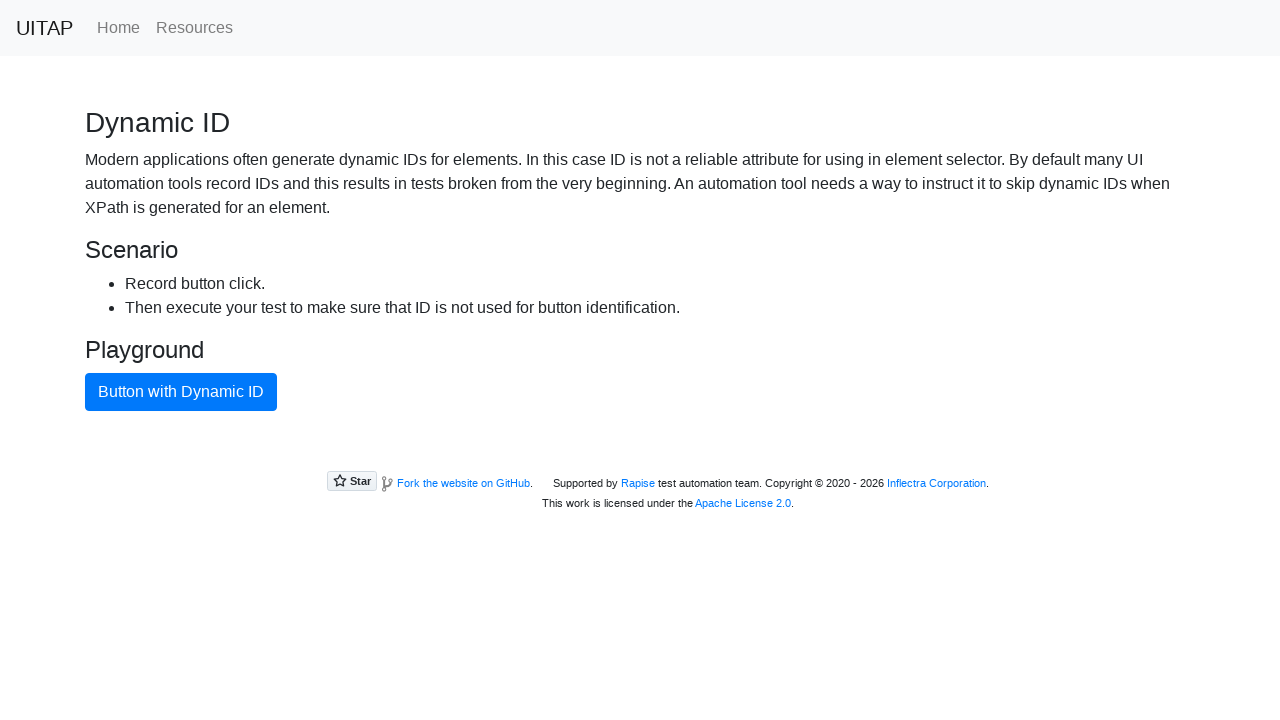

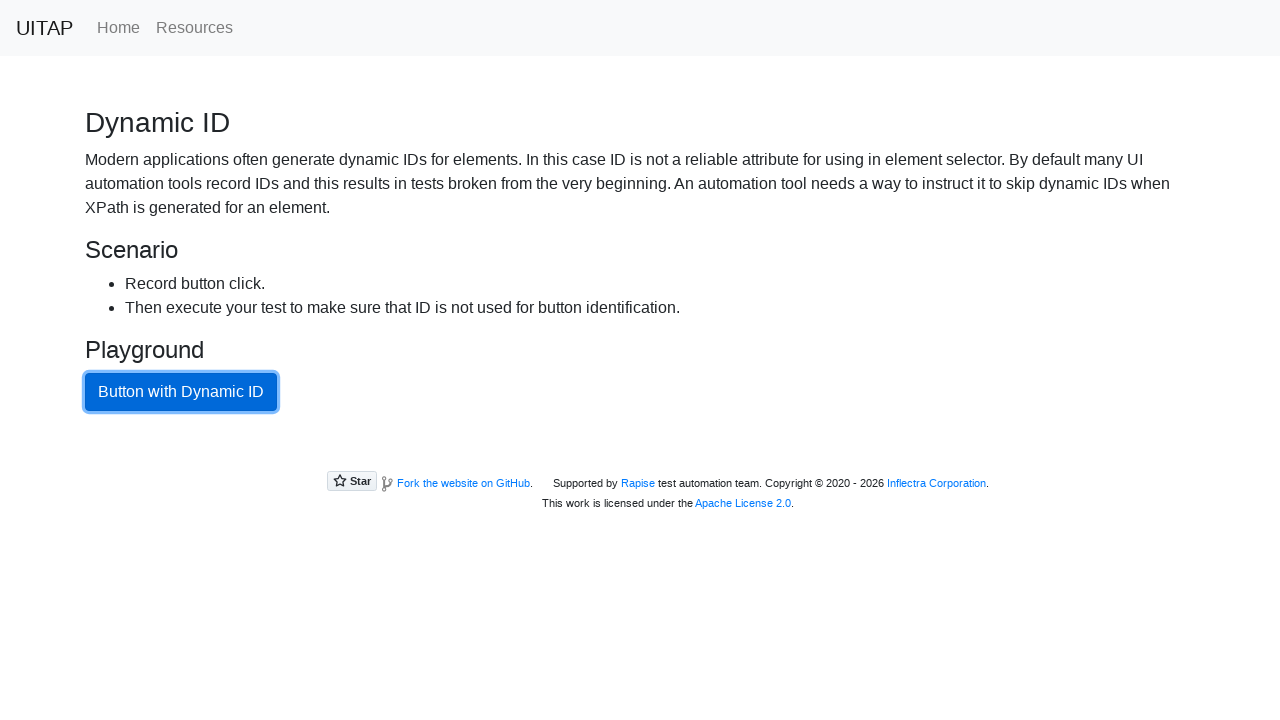